Tests hover functionality by moving mouse over the SwitchTo menu element

Starting URL: https://demo.automationtesting.in/Datepicker.html

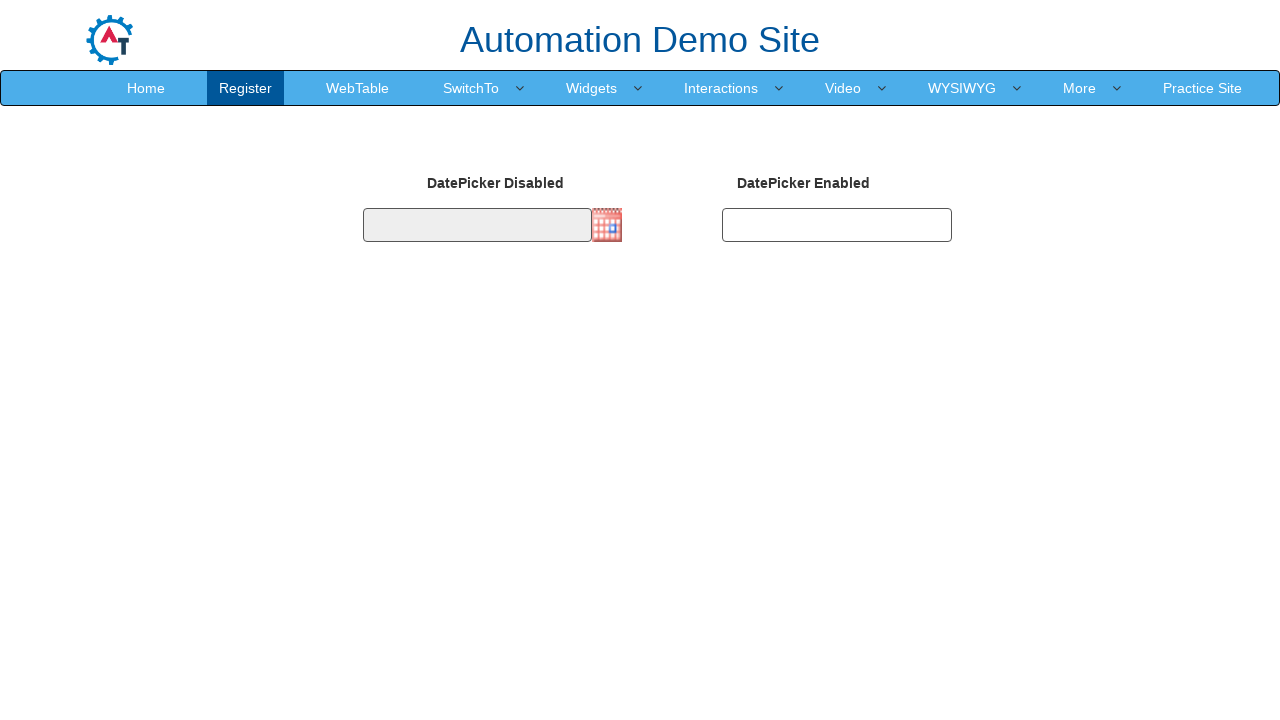

Navigated to Datepicker demo page
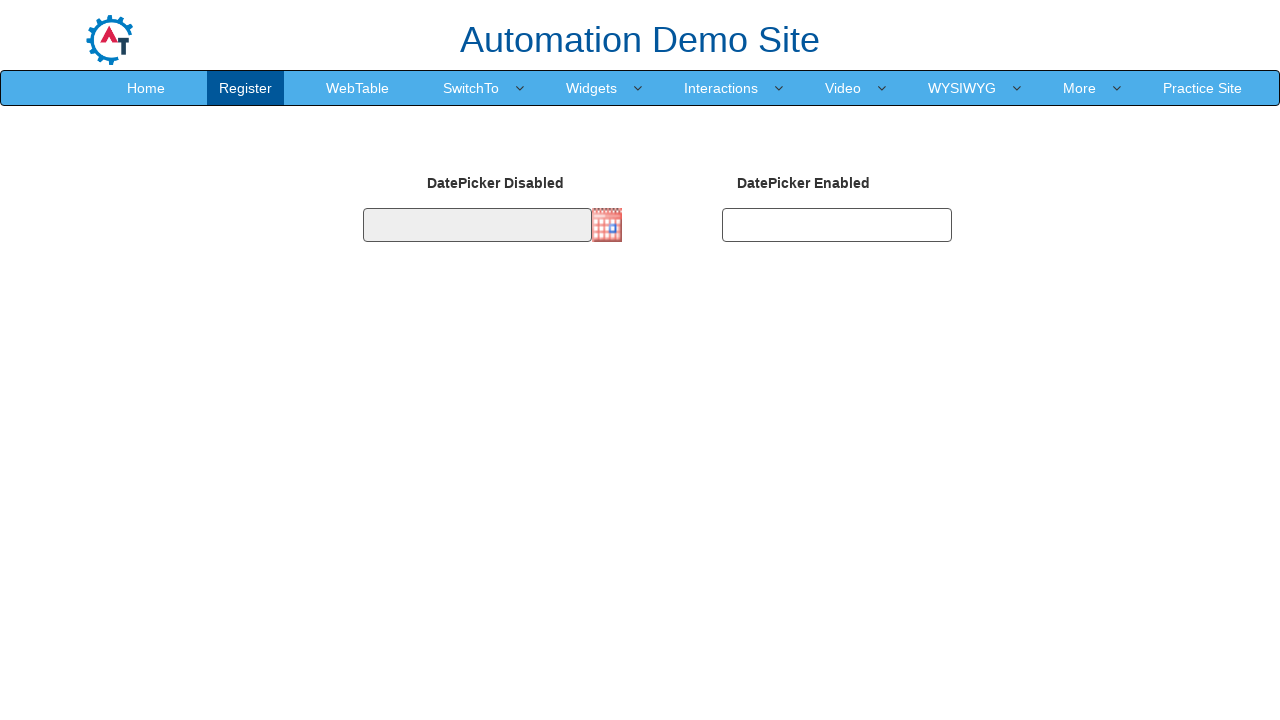

Hovered over SwitchTo menu element at (471, 88) on xpath=//a[contains(text(),'SwitchTo')]
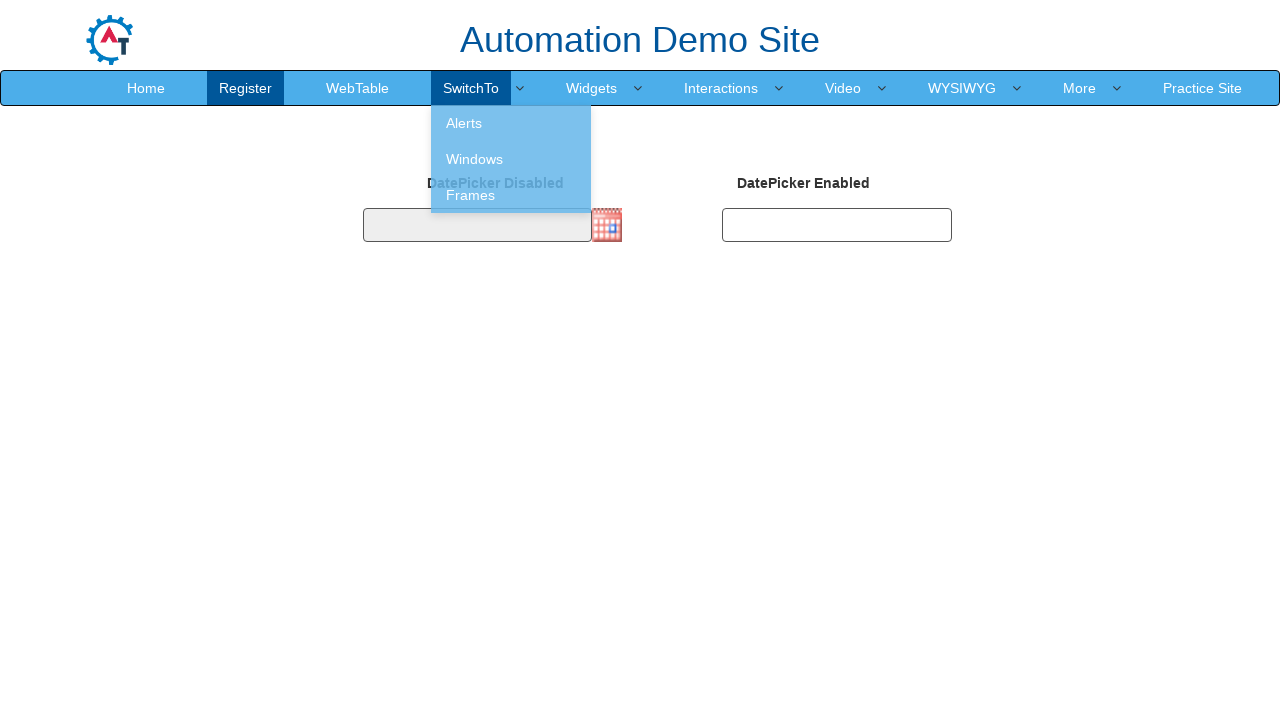

Waited 2 seconds for hover effect to be visible
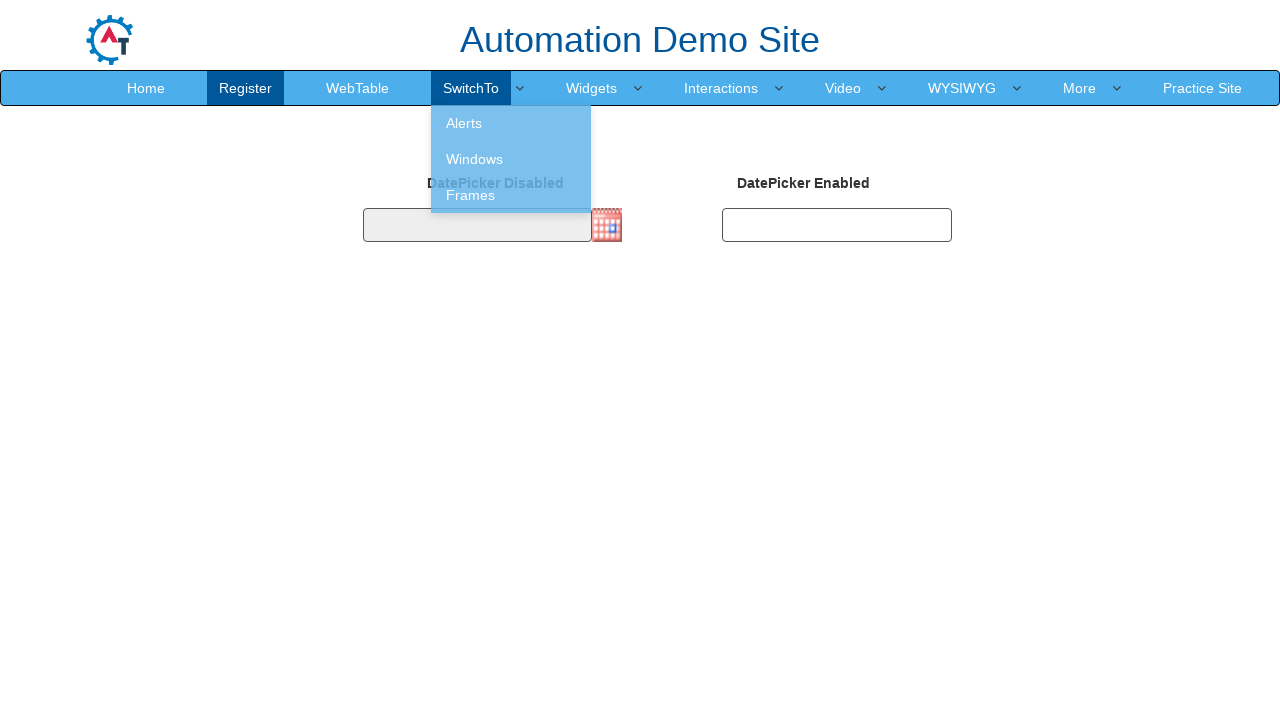

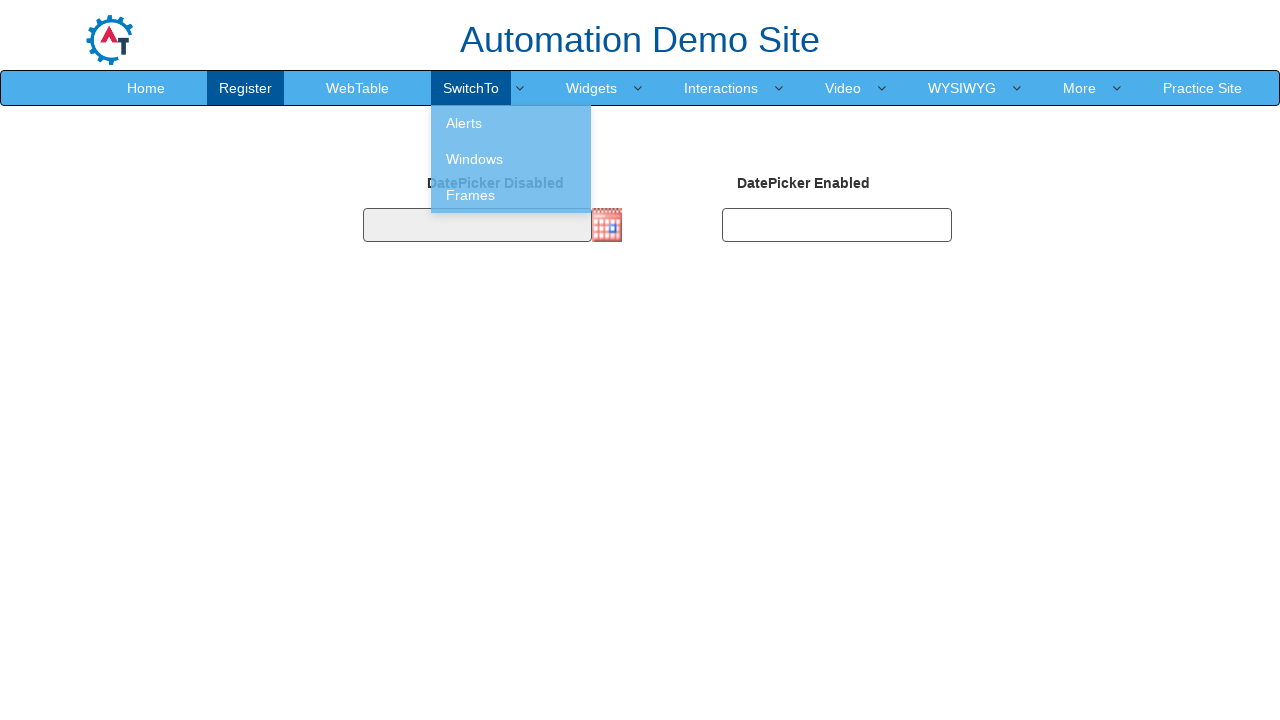